Tests sorting the Due column using semantic class attributes on the second table with better markup

Starting URL: http://the-internet.herokuapp.com/tables

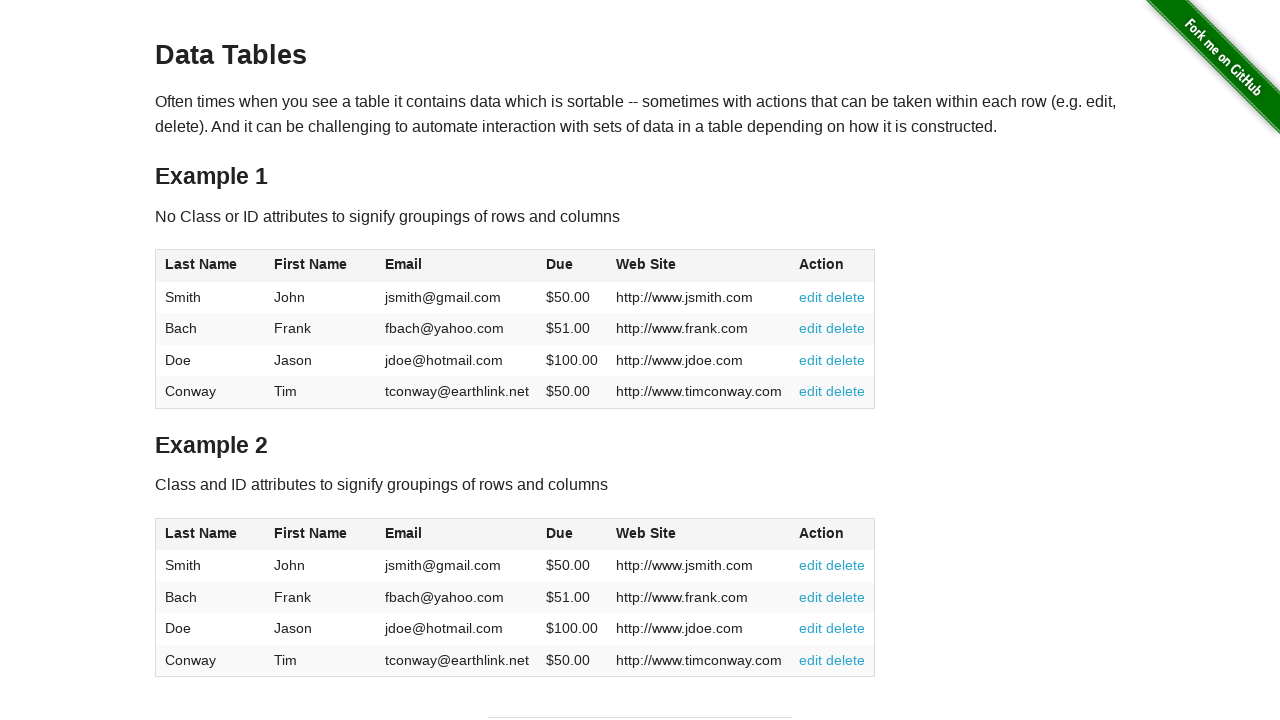

Clicked Due column header in second table to sort at (560, 533) on #table2 thead .dues
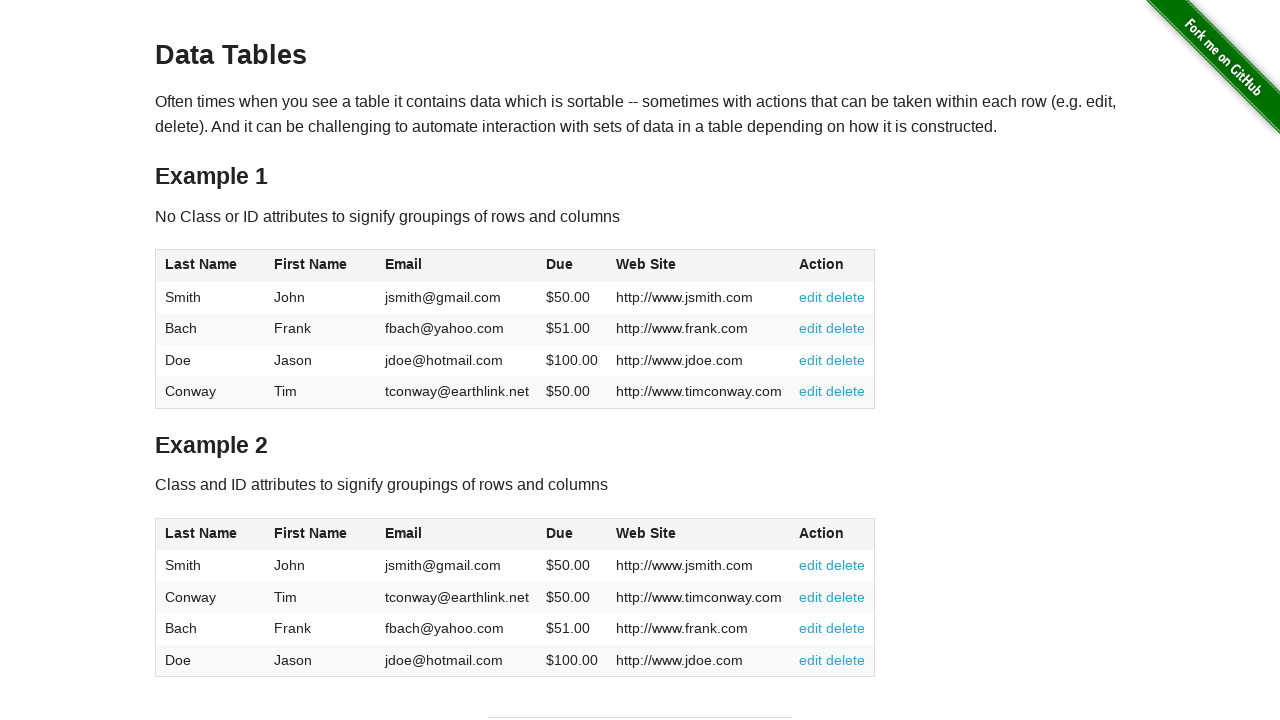

Table sorted and Due column values are visible in second table body
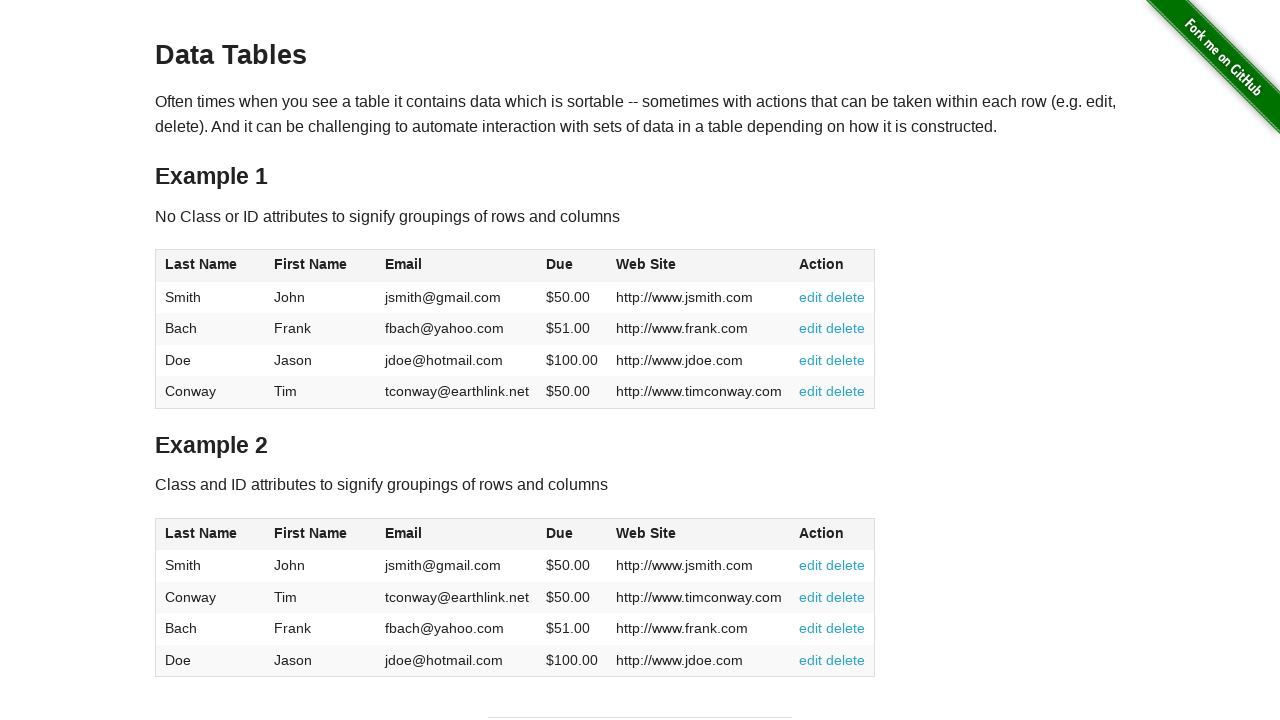

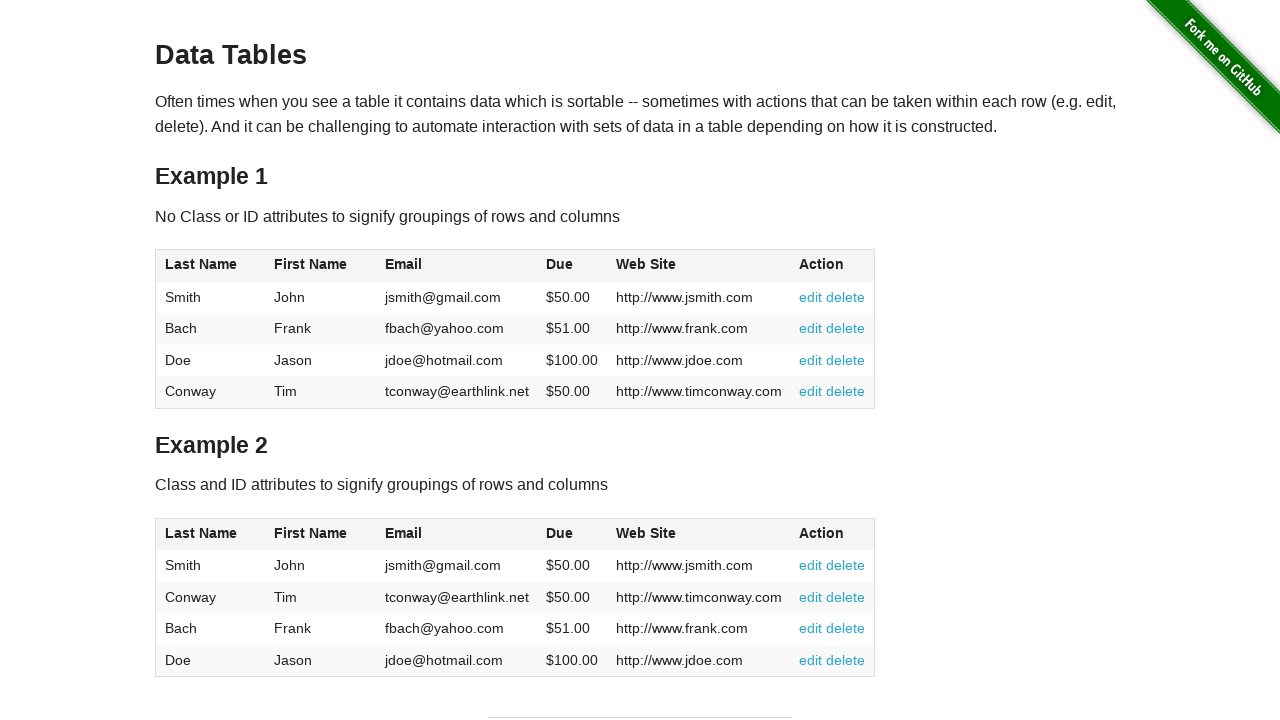